Waits for price to reach $100, clicks book button, solves a math problem and submits the answer

Starting URL: https://suninjuly.github.io/explicit_wait2.html

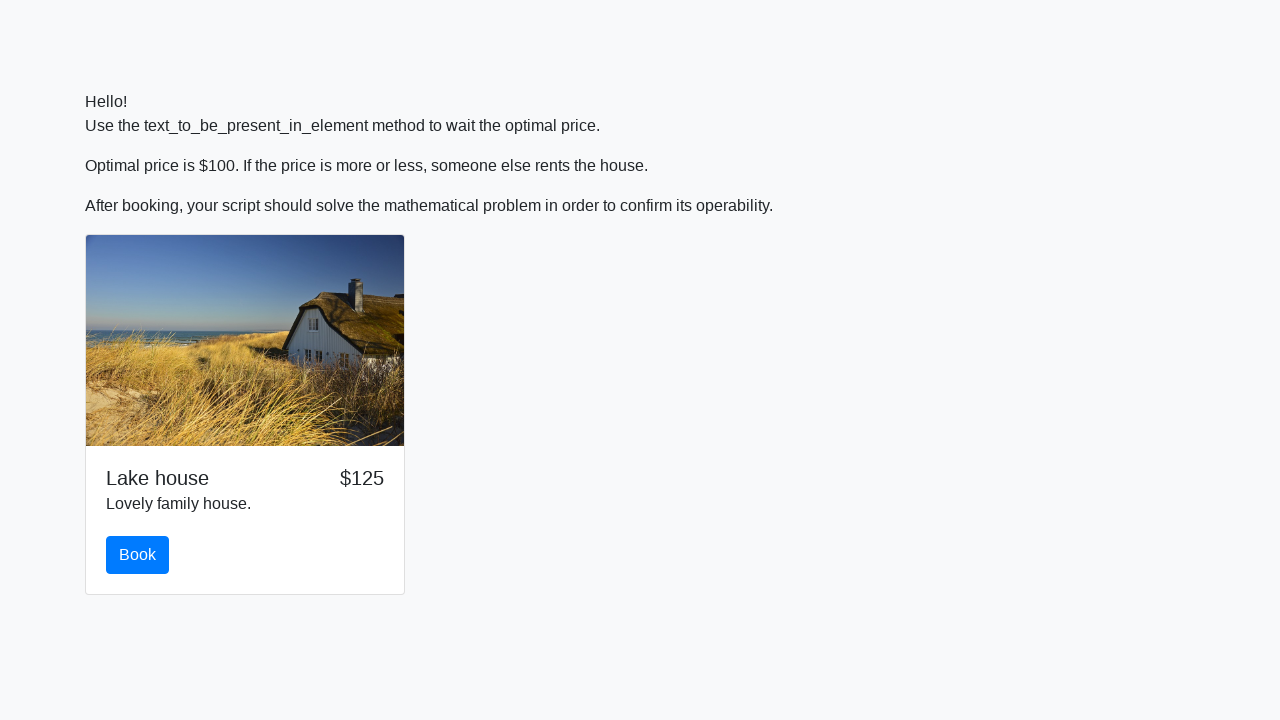

Waited for price to reach $100
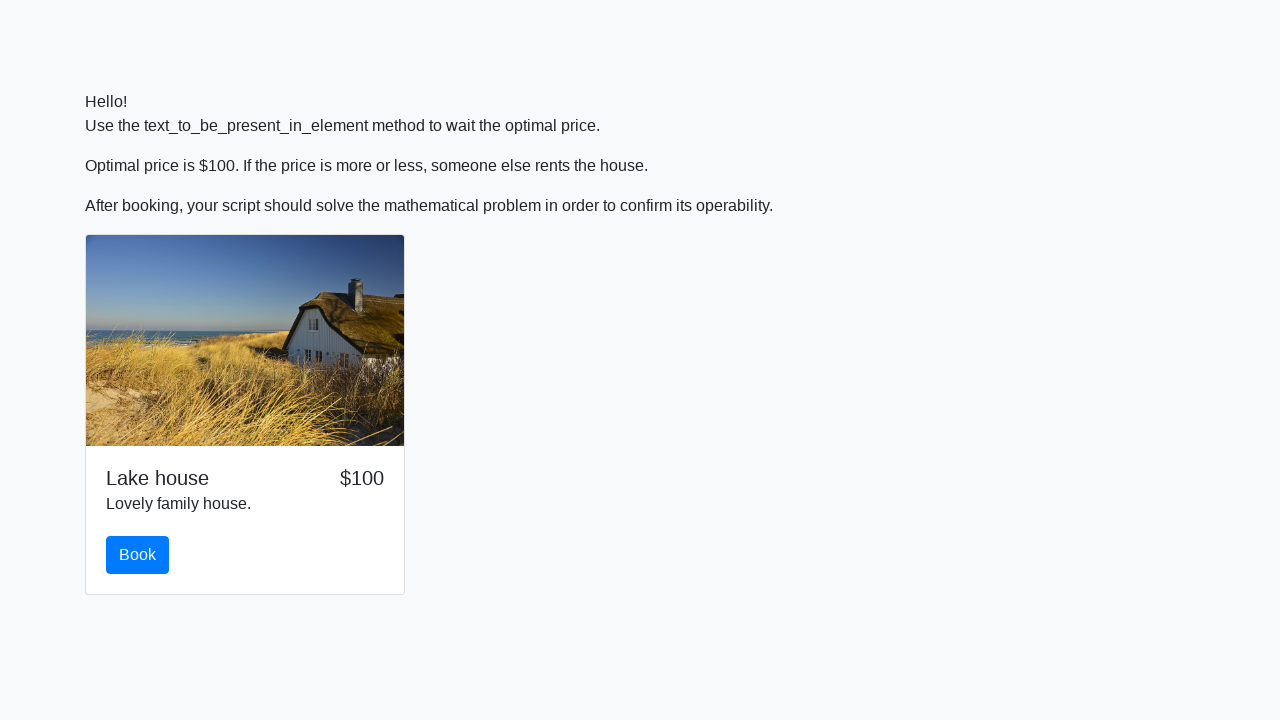

Clicked the book button at (138, 555) on #book
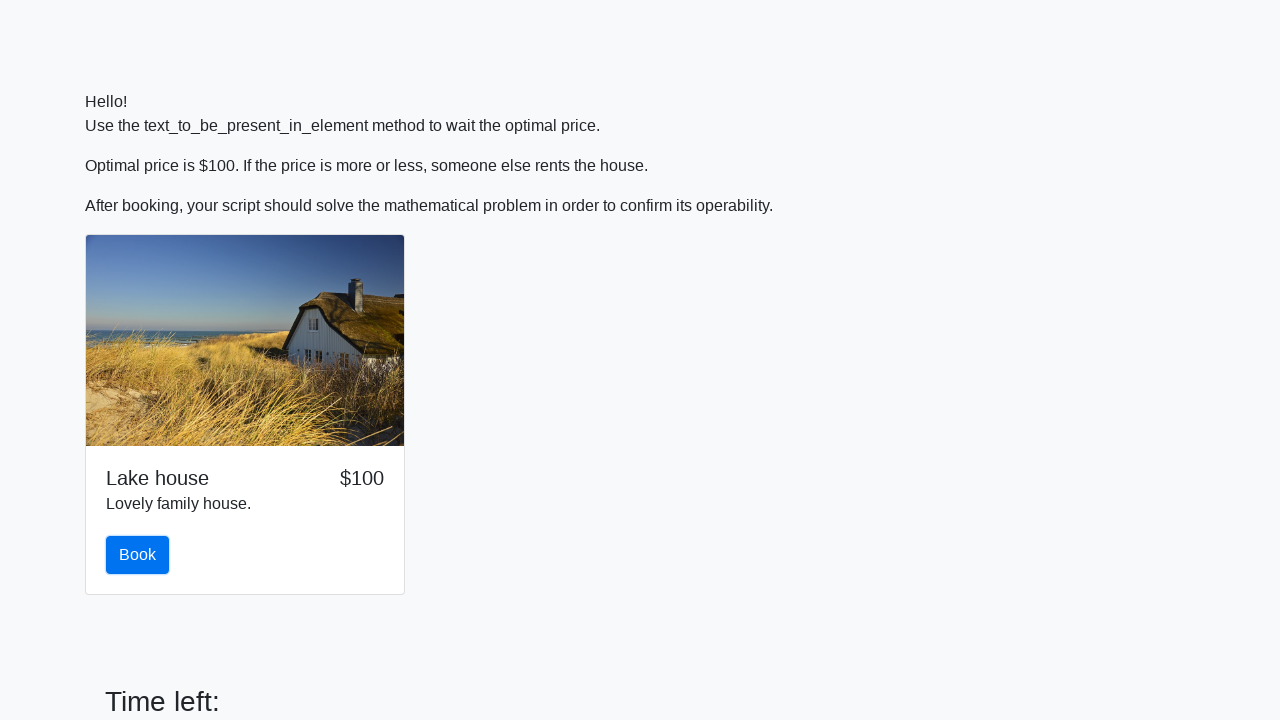

Retrieved value for calculation: 639
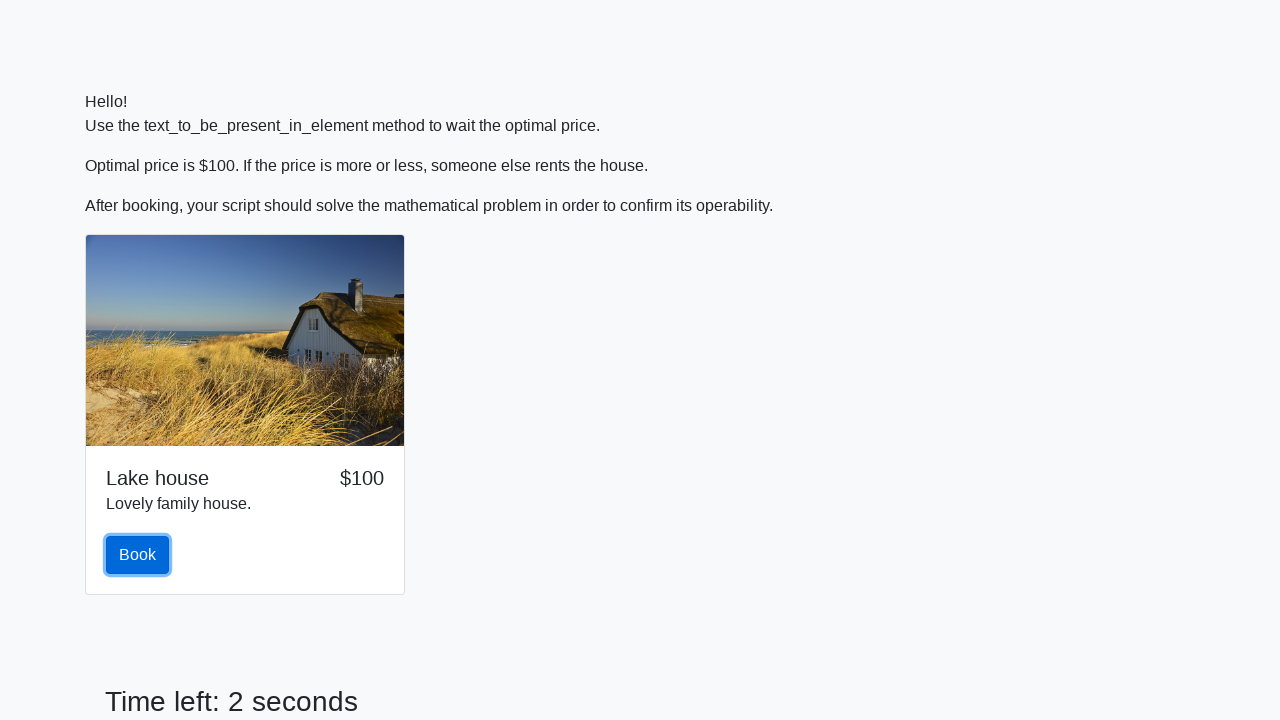

Calculated math problem result: 2.4347424883283746
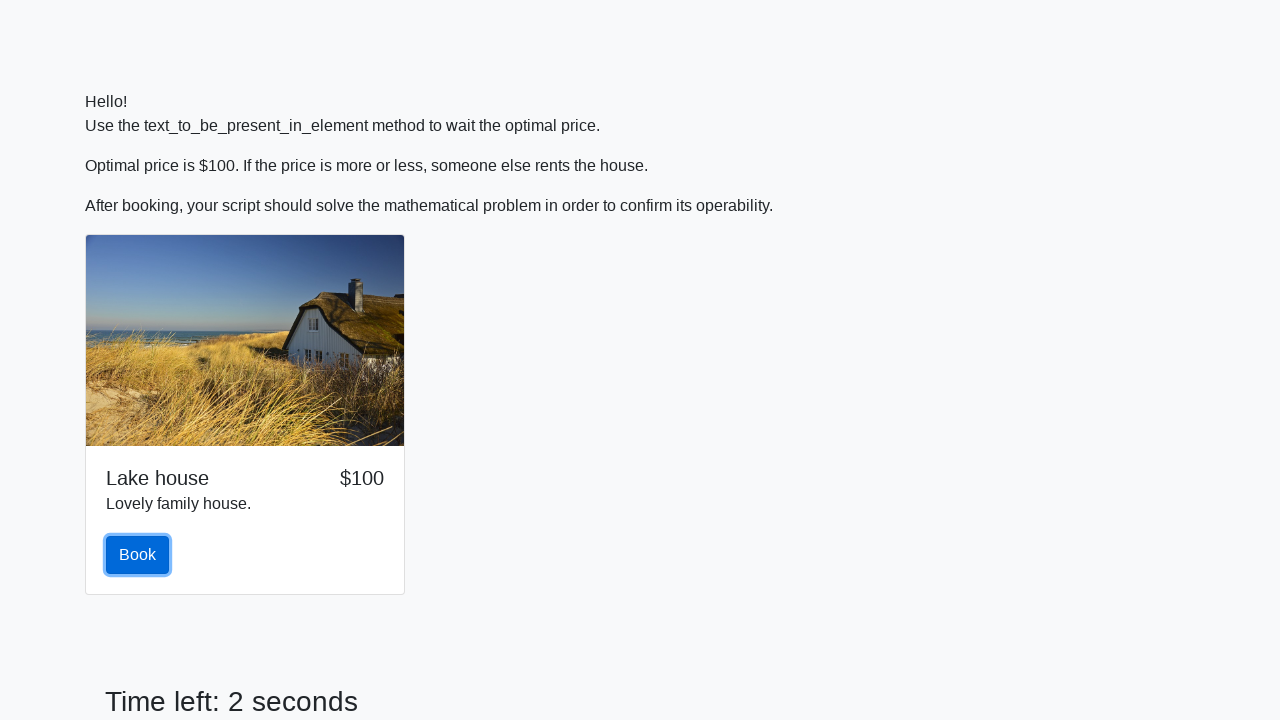

Filled answer field with calculated result on #answer
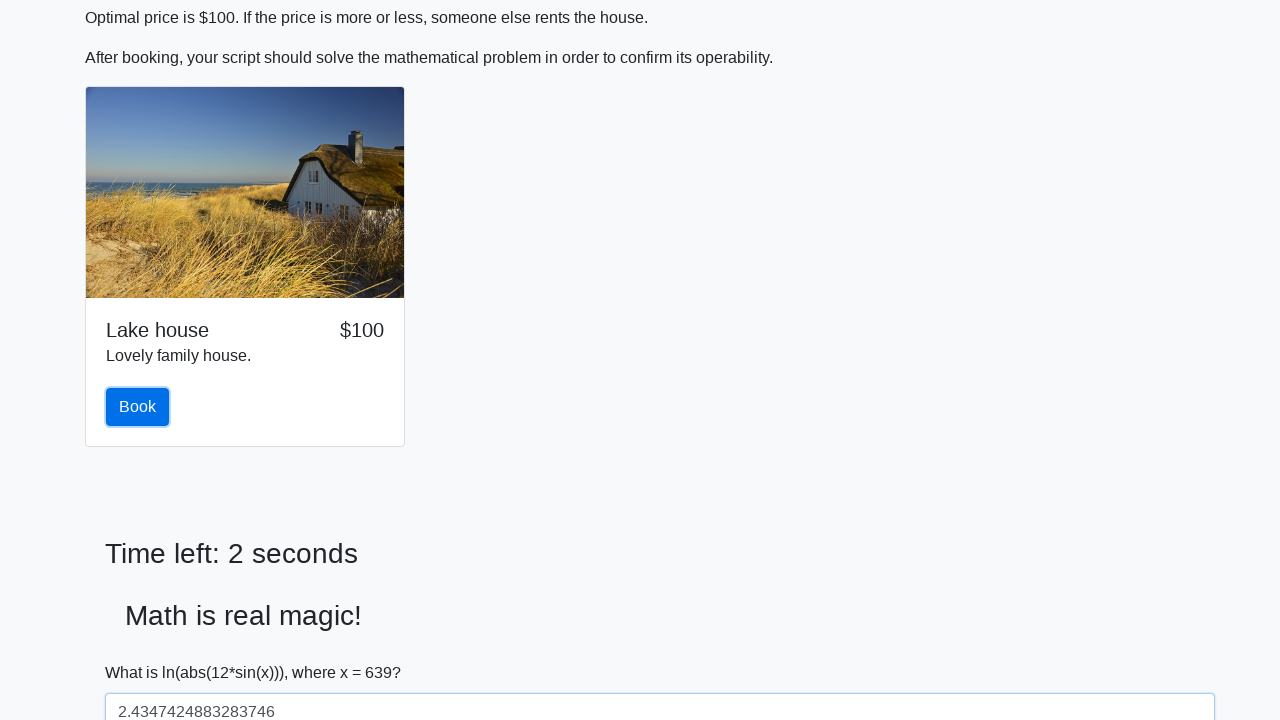

Submitted the form at (143, 651) on [type='submit']
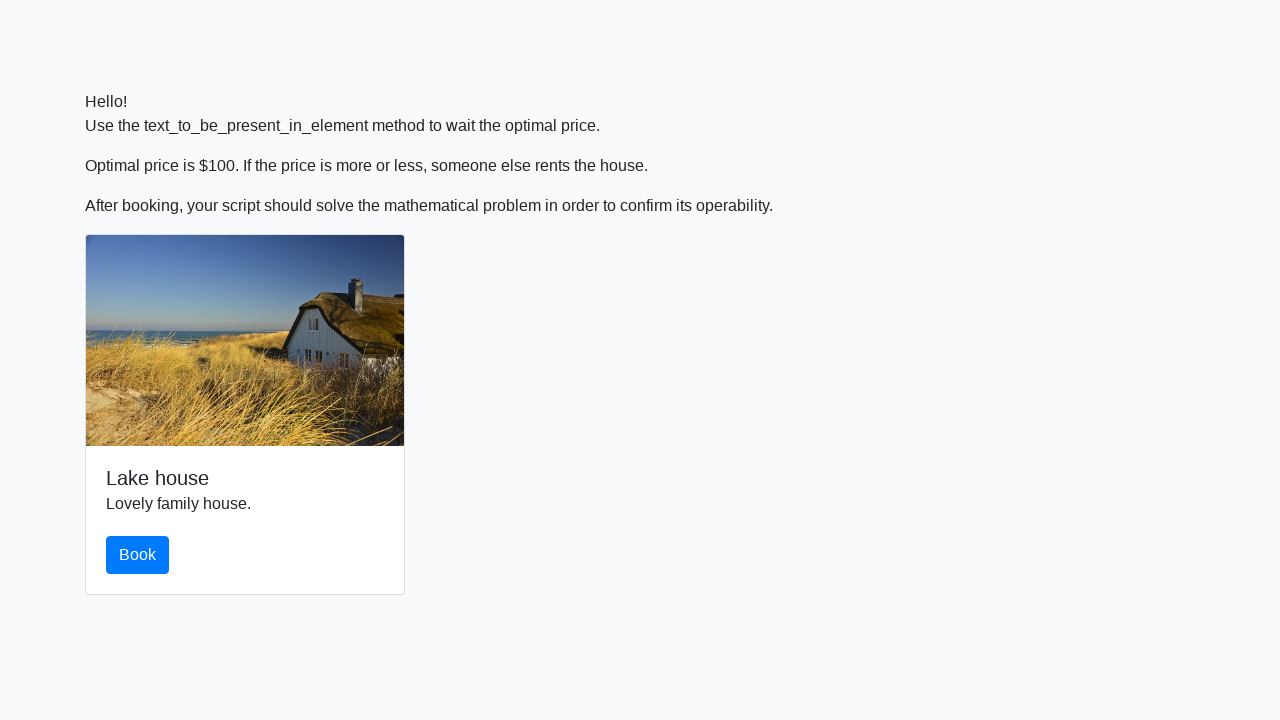

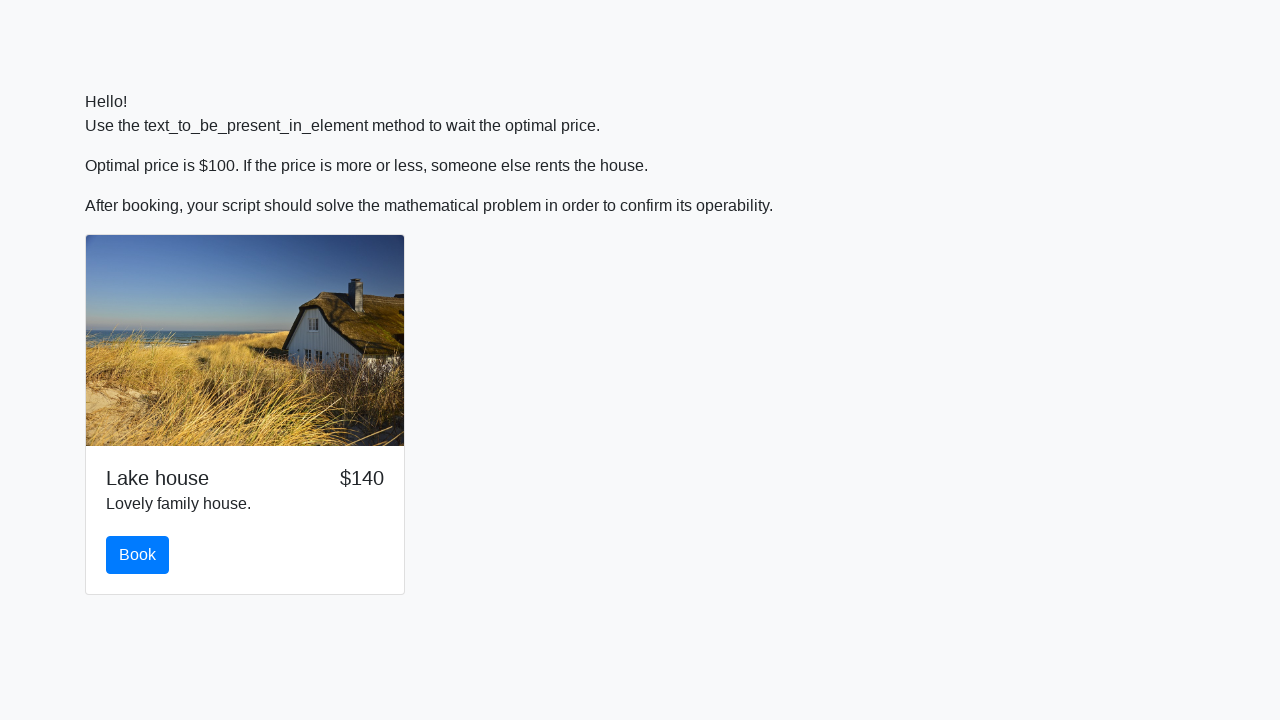